Tests that an error message is displayed when attempting to login without entering a username

Starting URL: https://www.saucedemo.com/

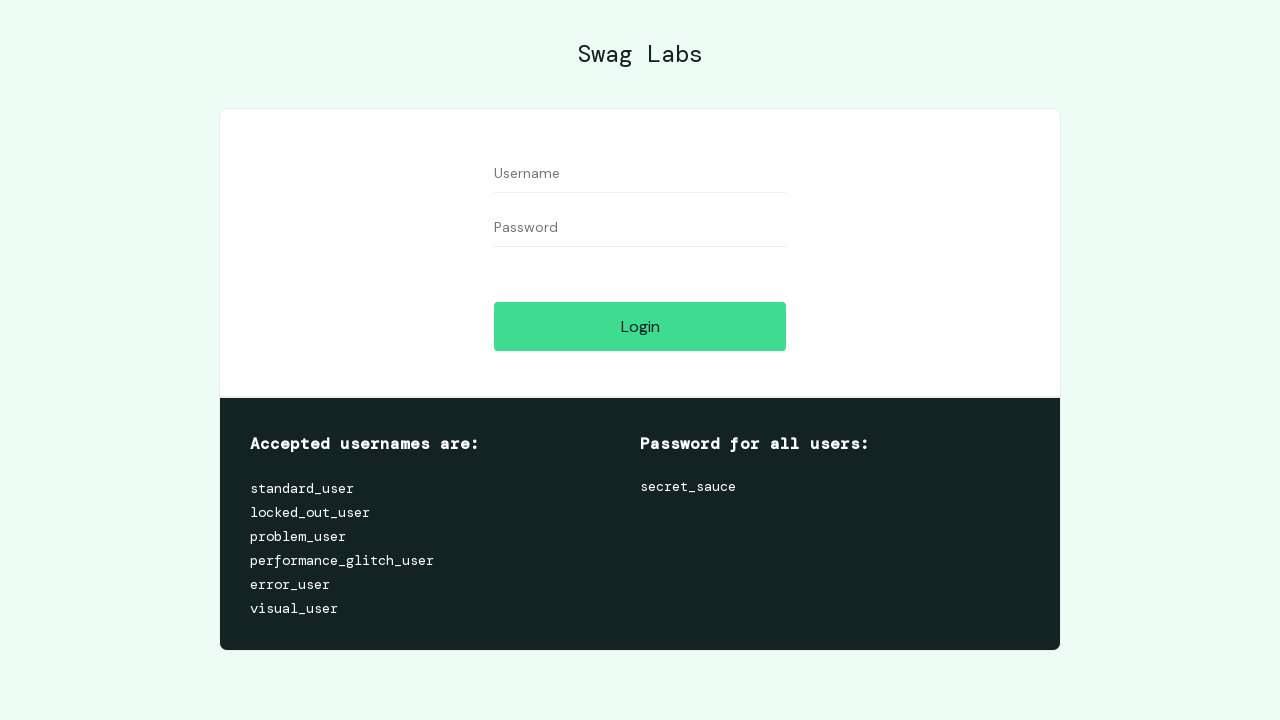

Clicked login button without entering username or password at (640, 326) on #login-button
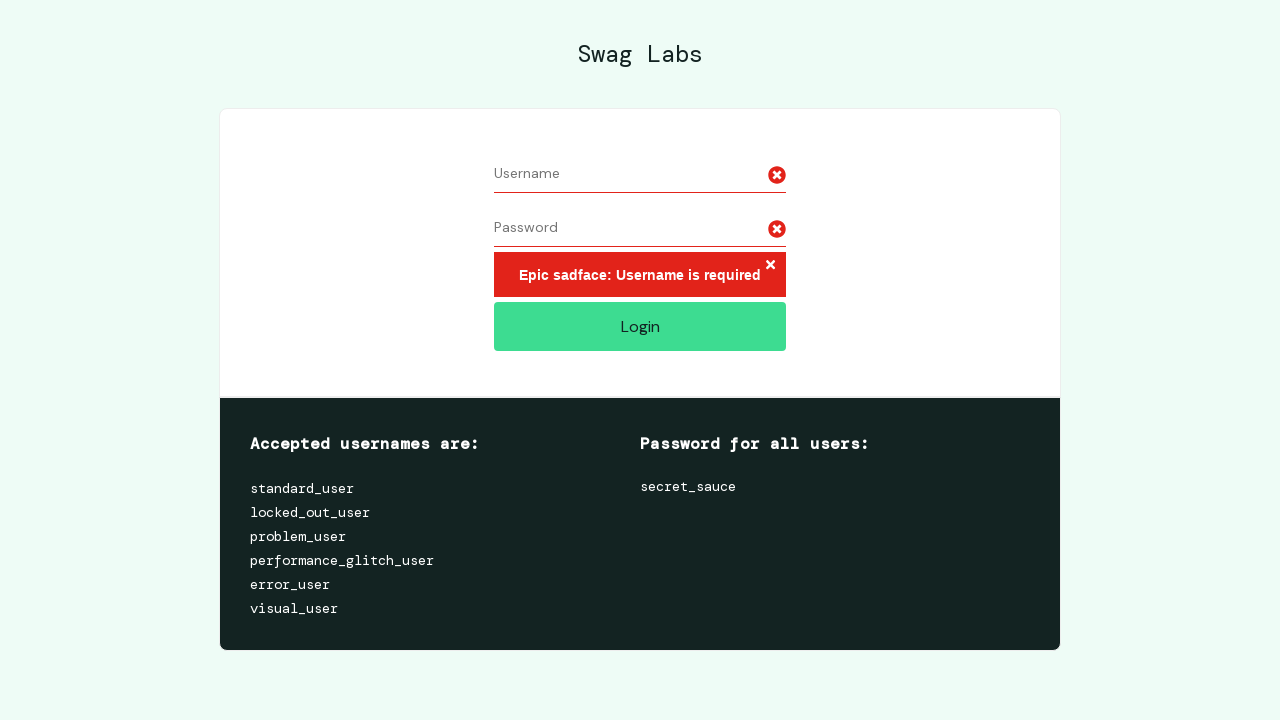

Verified error message 'Epic sadface: Username is required' is displayed
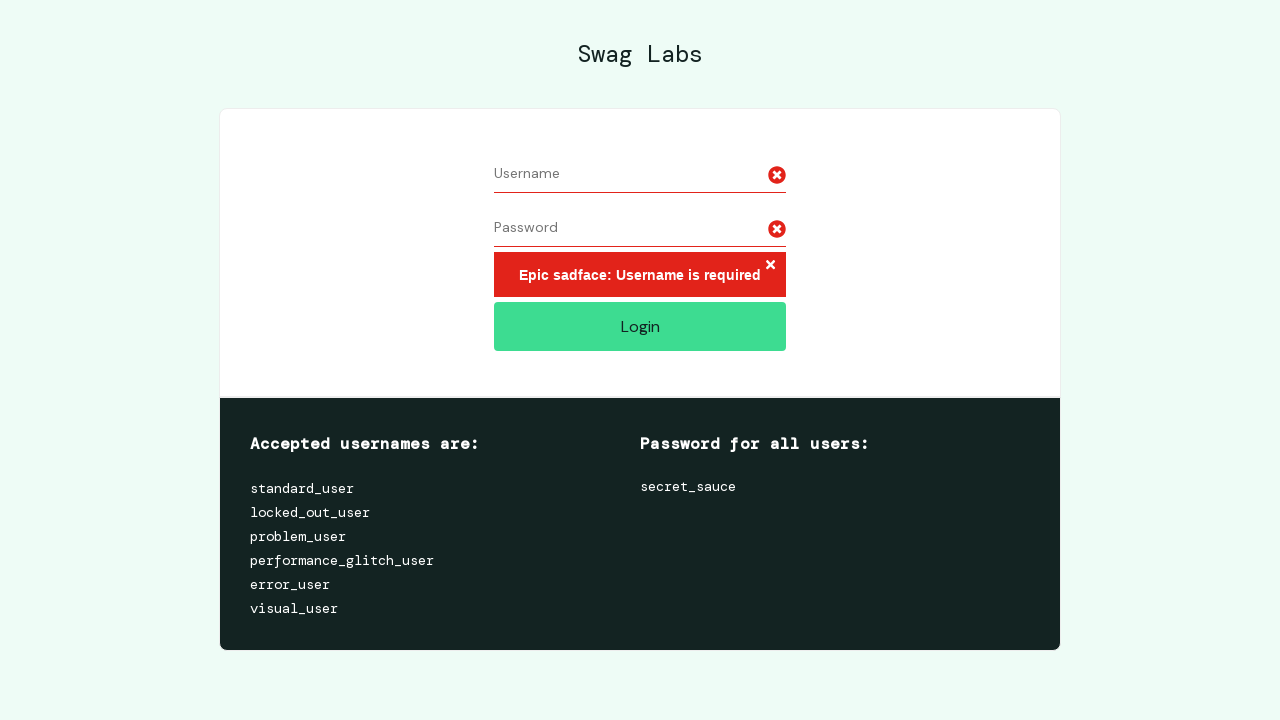

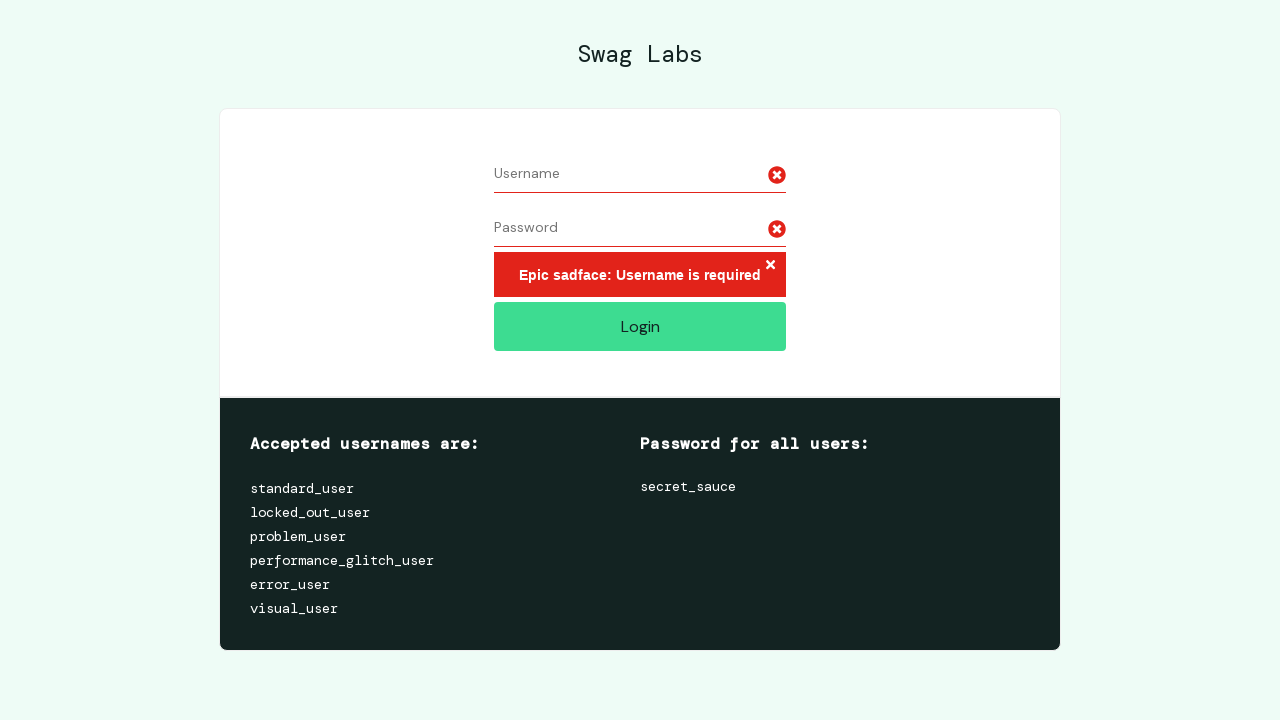